Tests sorting the Due column using semantic class-based locators instead of CSS pseudo-classes for better browser compatibility

Starting URL: http://the-internet.herokuapp.com/tables

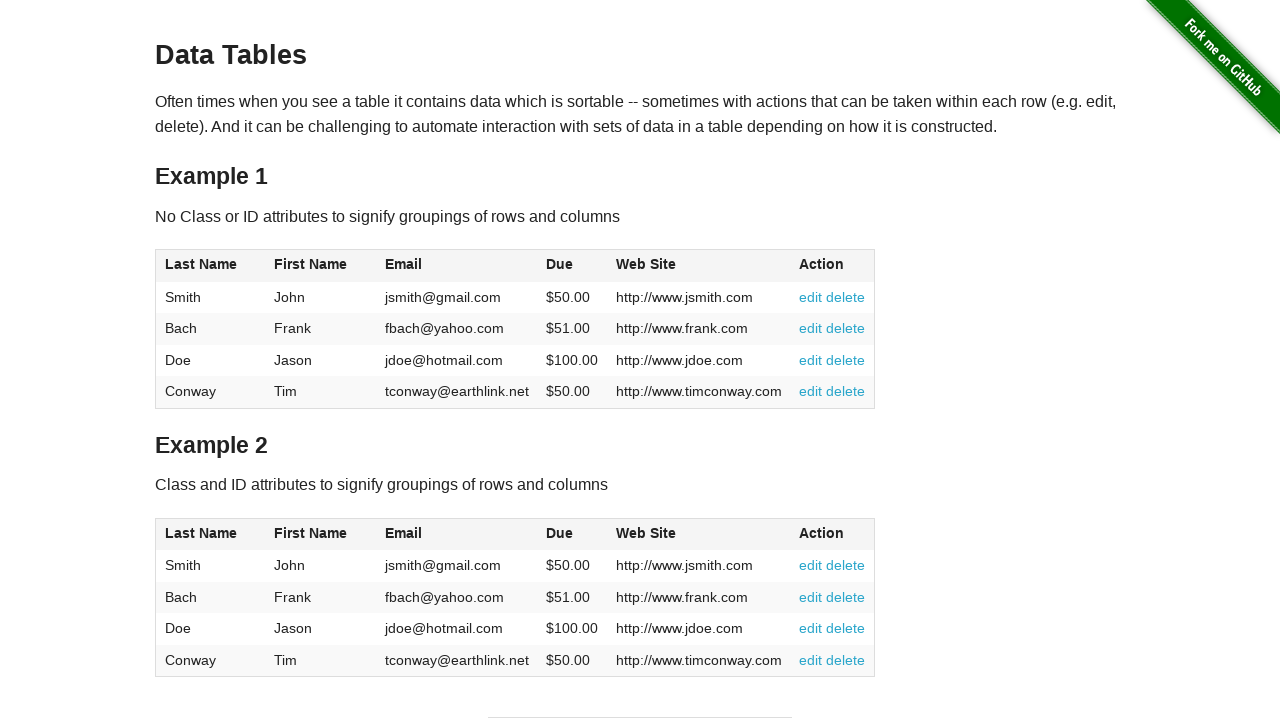

Clicked the Due column header to sort at (560, 533) on #table2 thead .dues
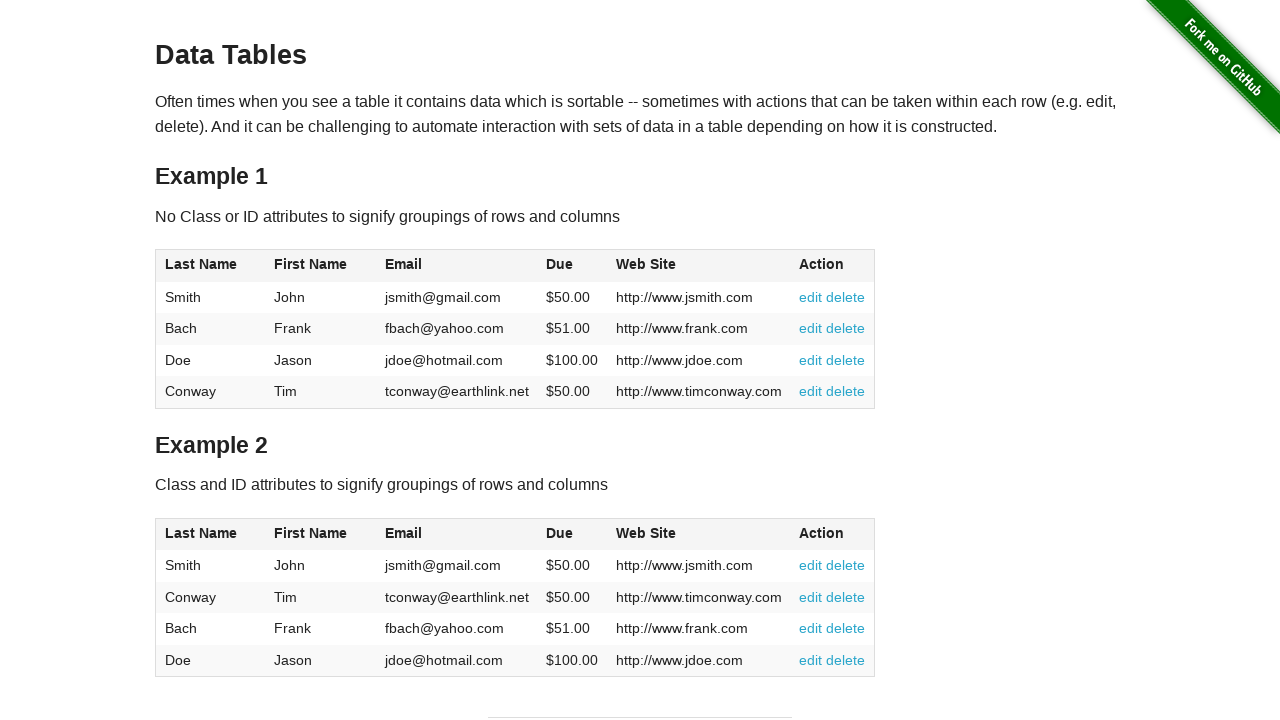

Due column values loaded in table body
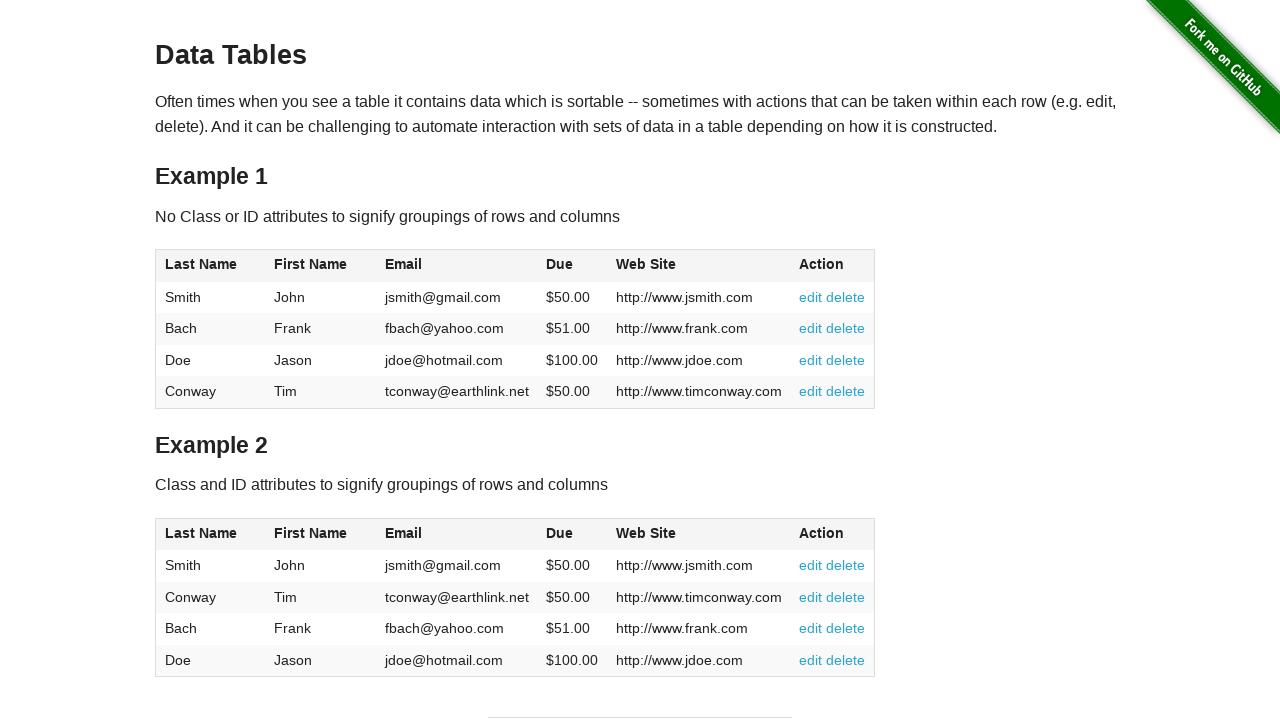

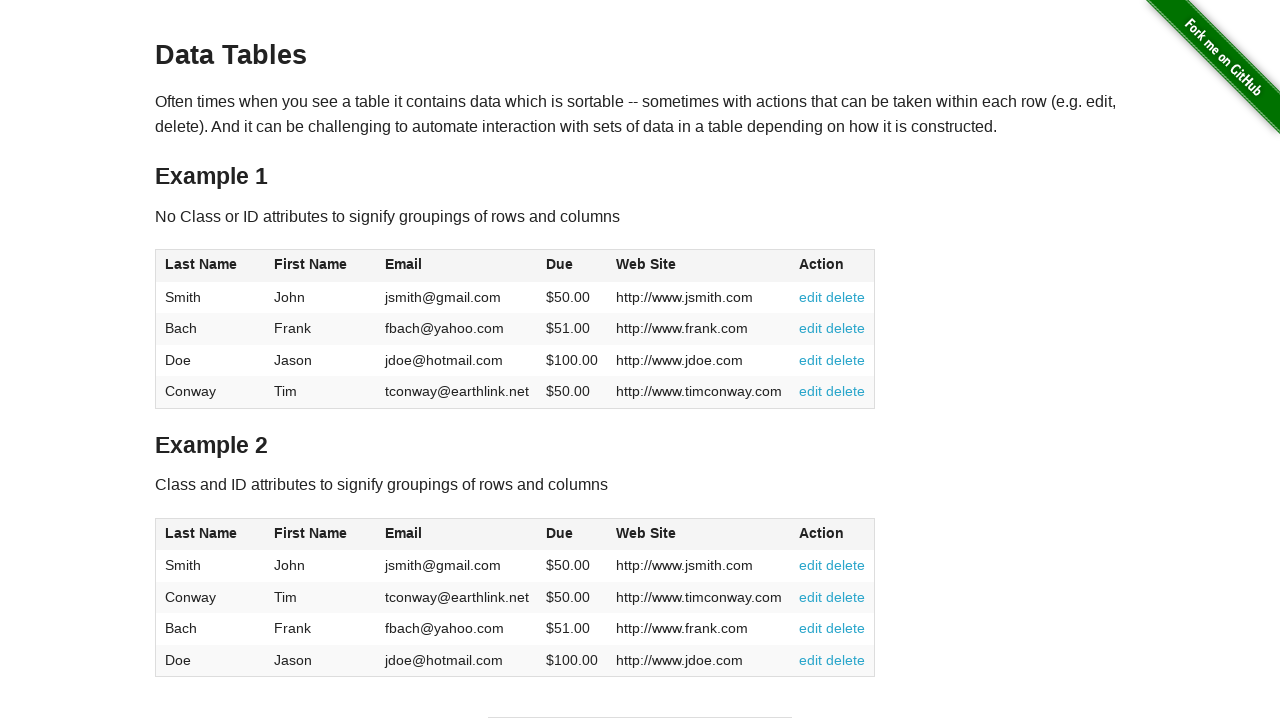